Selects a random product from the listing, views its details, and adds it to the shopping cart

Starting URL: https://www.demoblaze.com/index.html

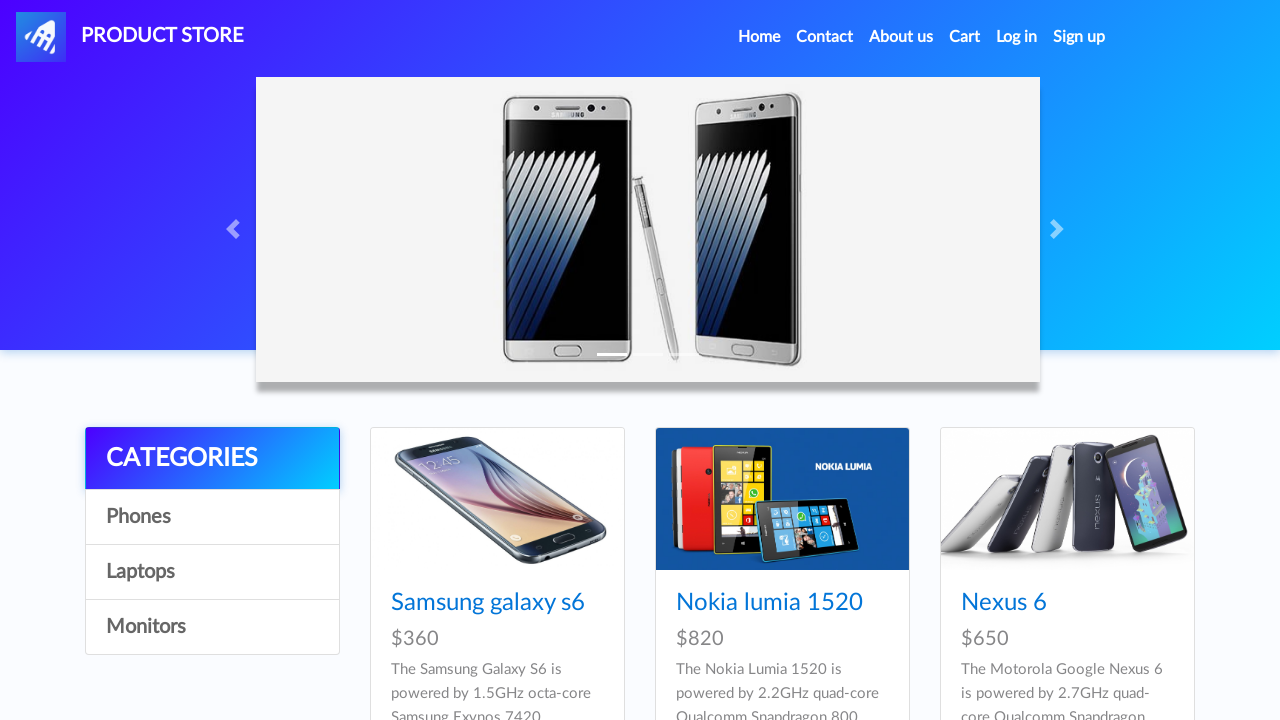

Waited for product listing items to load
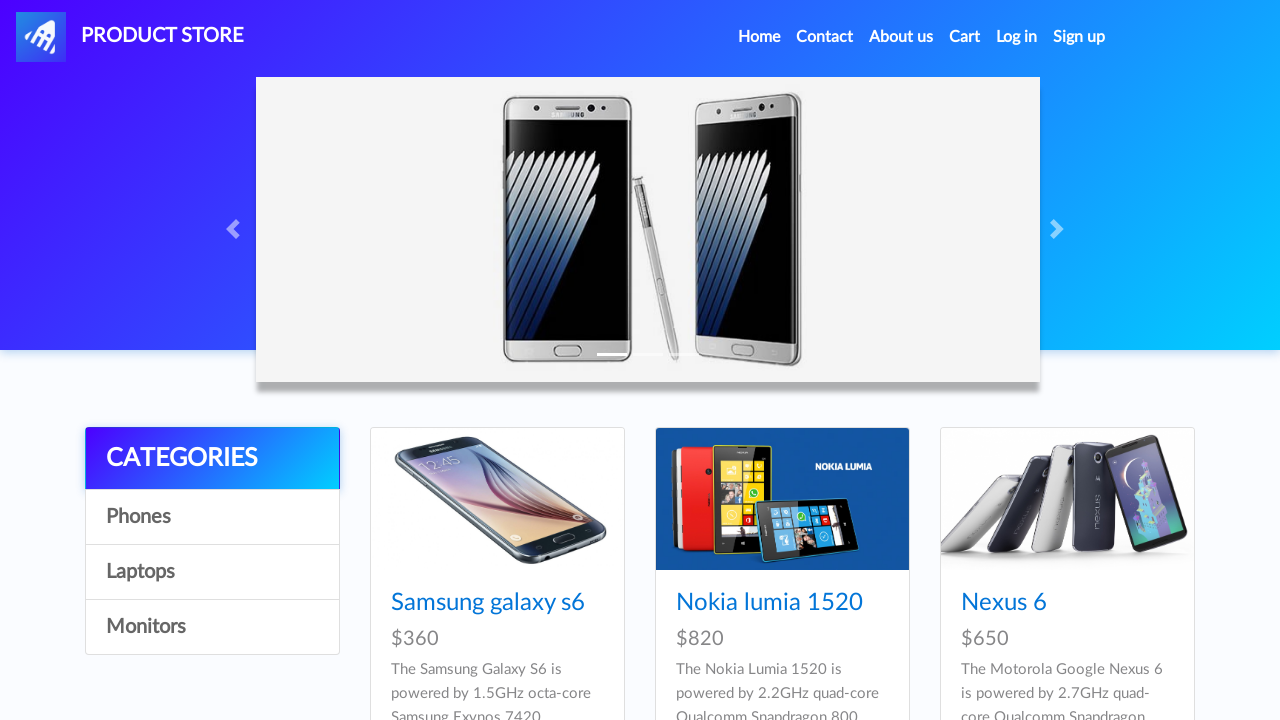

Clicked on first product from listing at (497, 556) on .col-lg-4.col-md-6.mb-4 >> nth=0
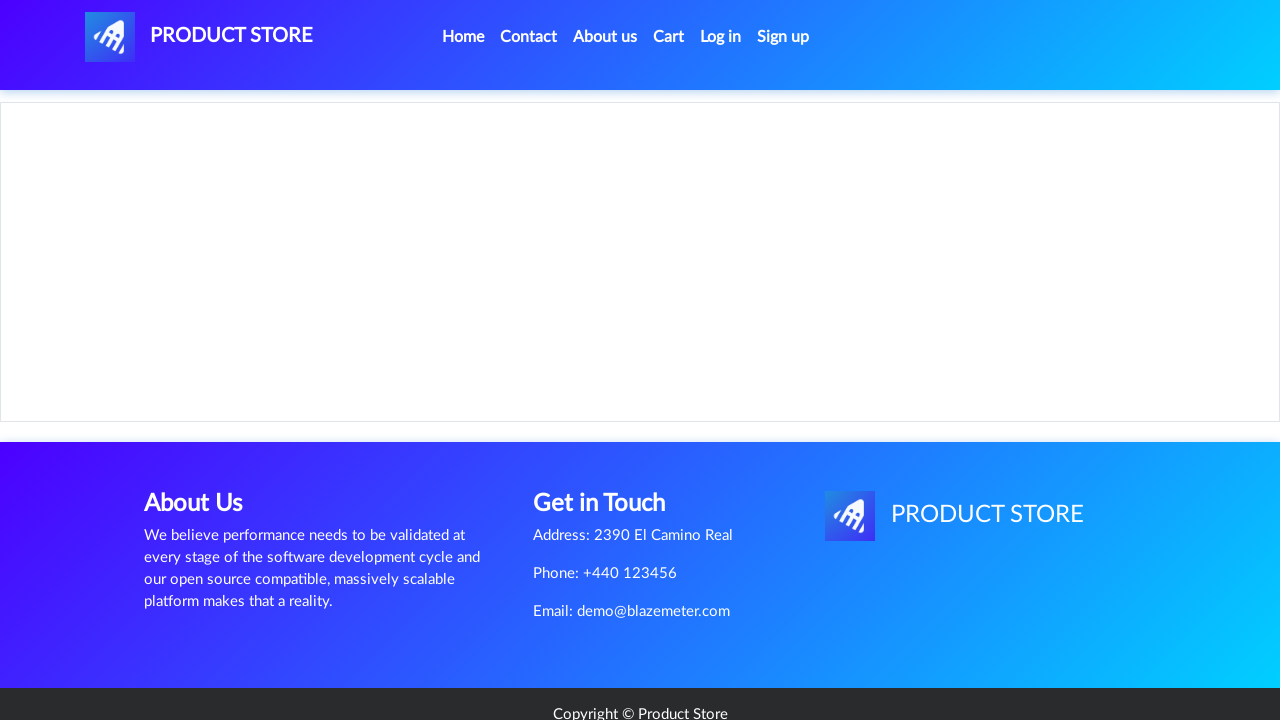

Product details page loaded with Add to cart button
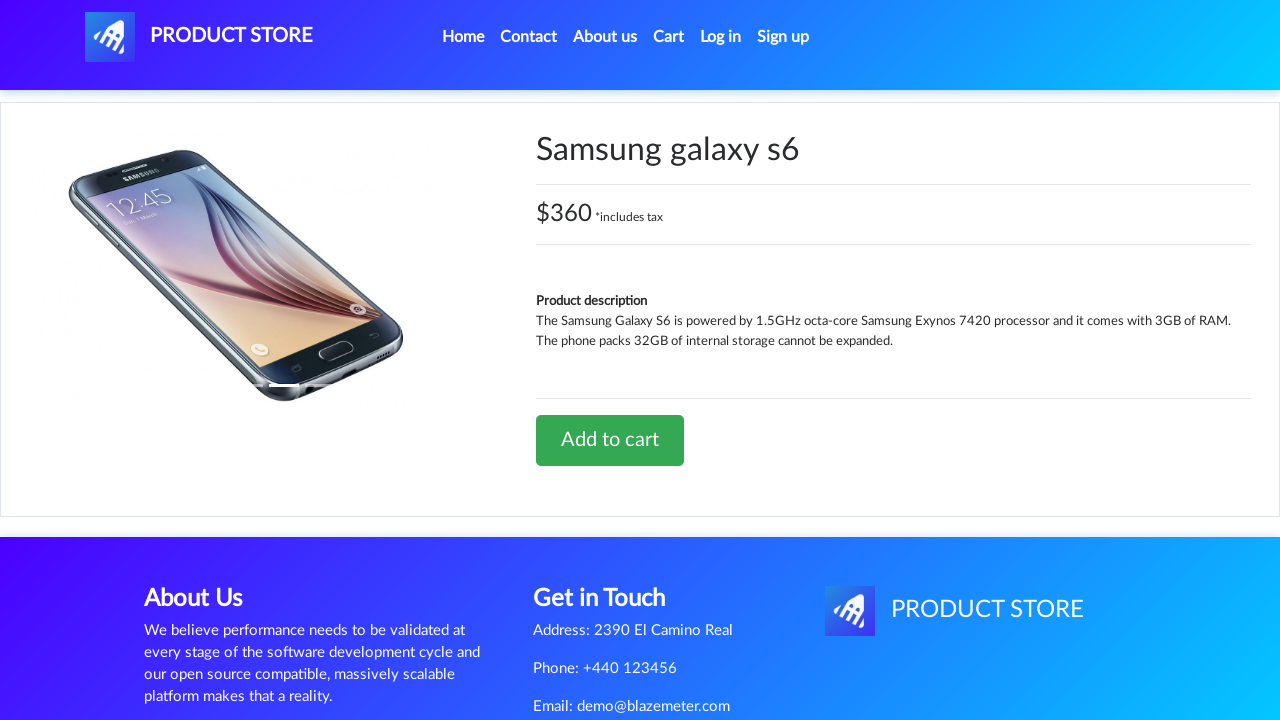

Clicked Add to cart button at (610, 440) on text=Add to cart
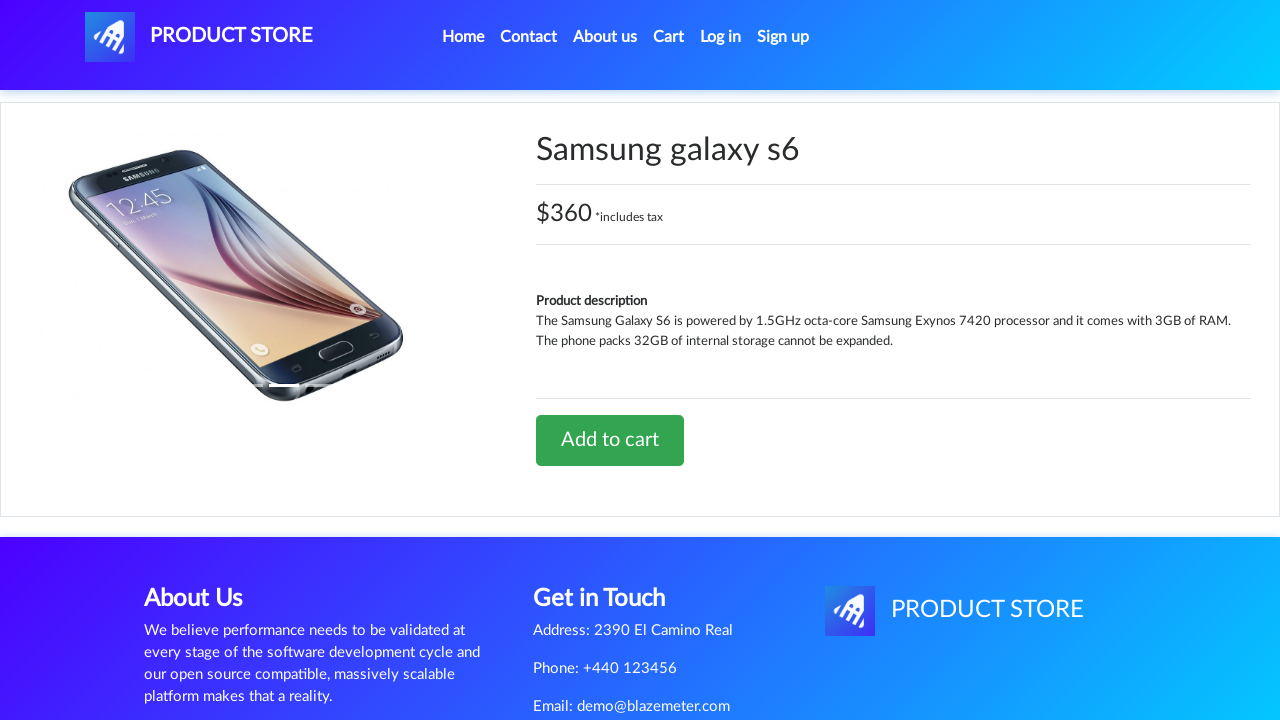

Accepted confirmation alert
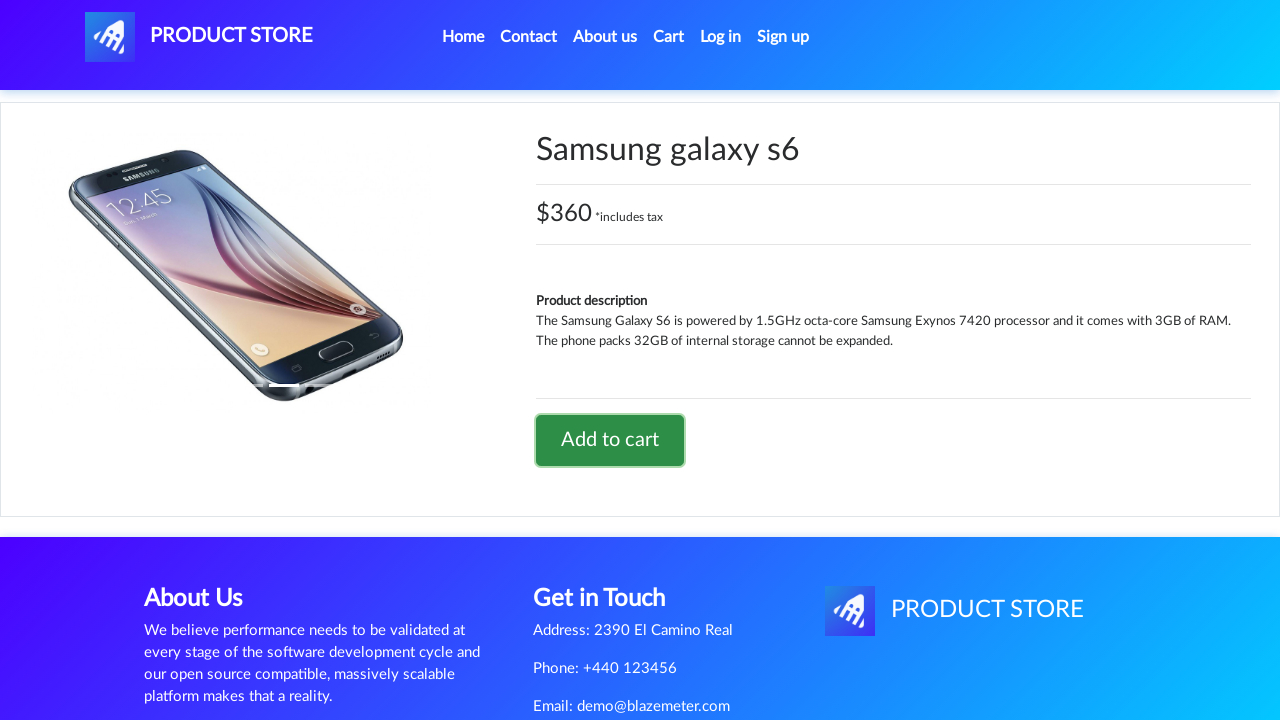

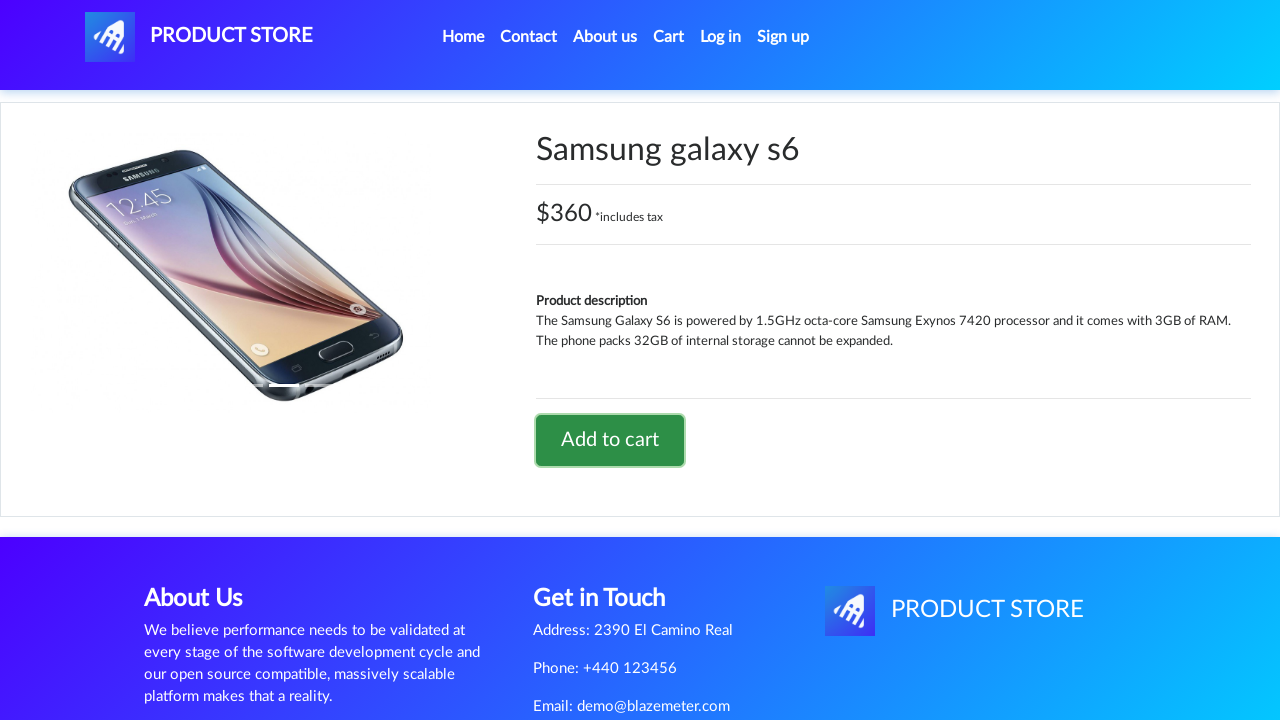